Tests keyboard input by clicking into a field, typing text, and clicking a button

Starting URL: https://formy-project.herokuapp.com/keypress

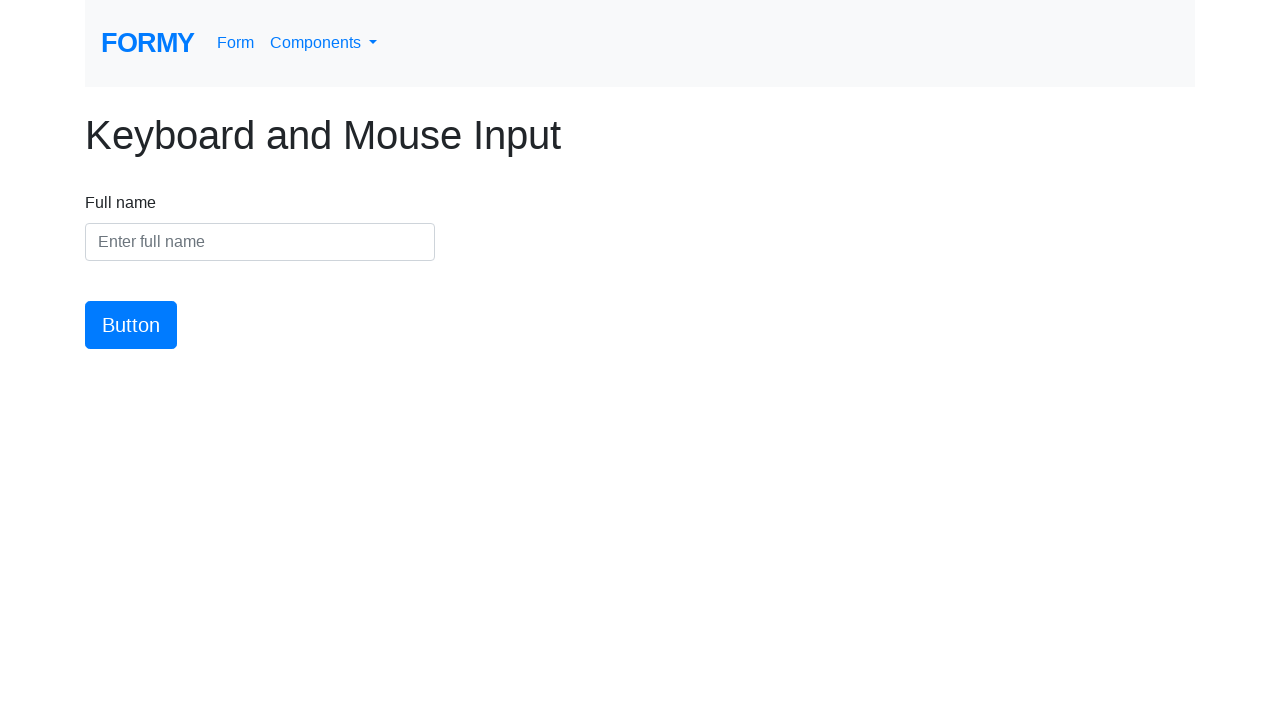

Clicked into the name input field at (260, 242) on #name
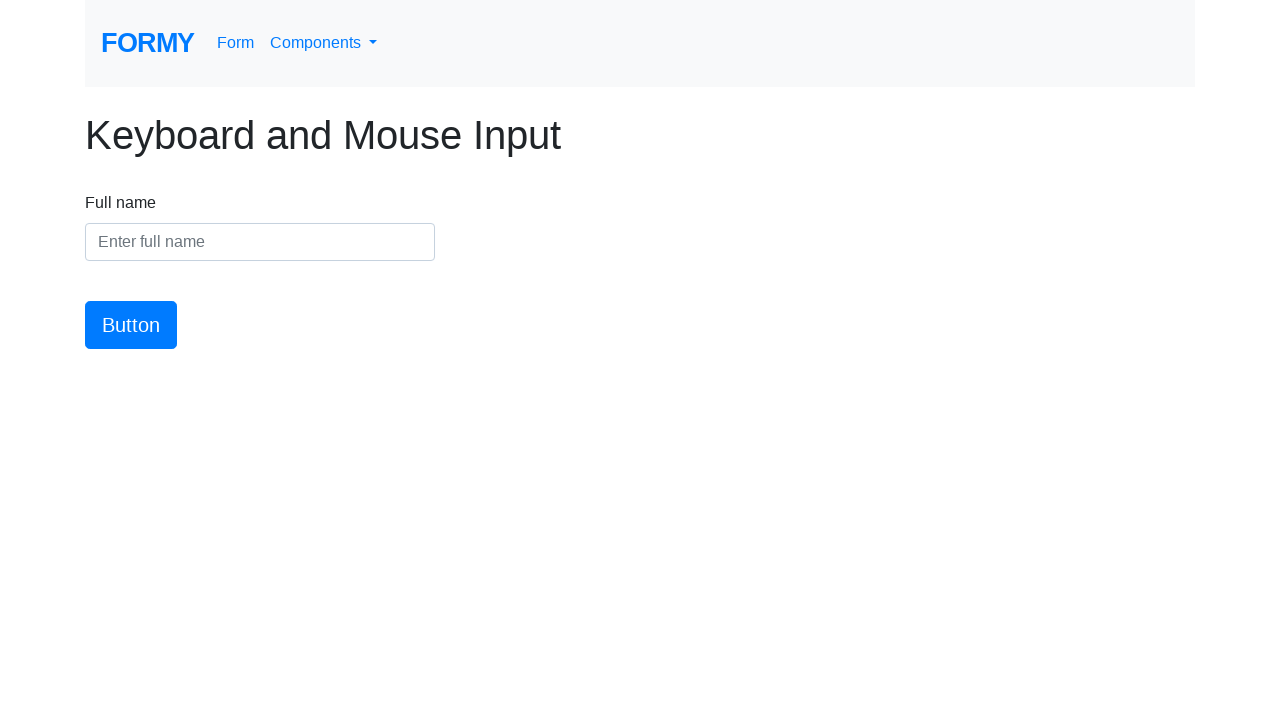

Filled name field with 'Taanish Patel' on #name
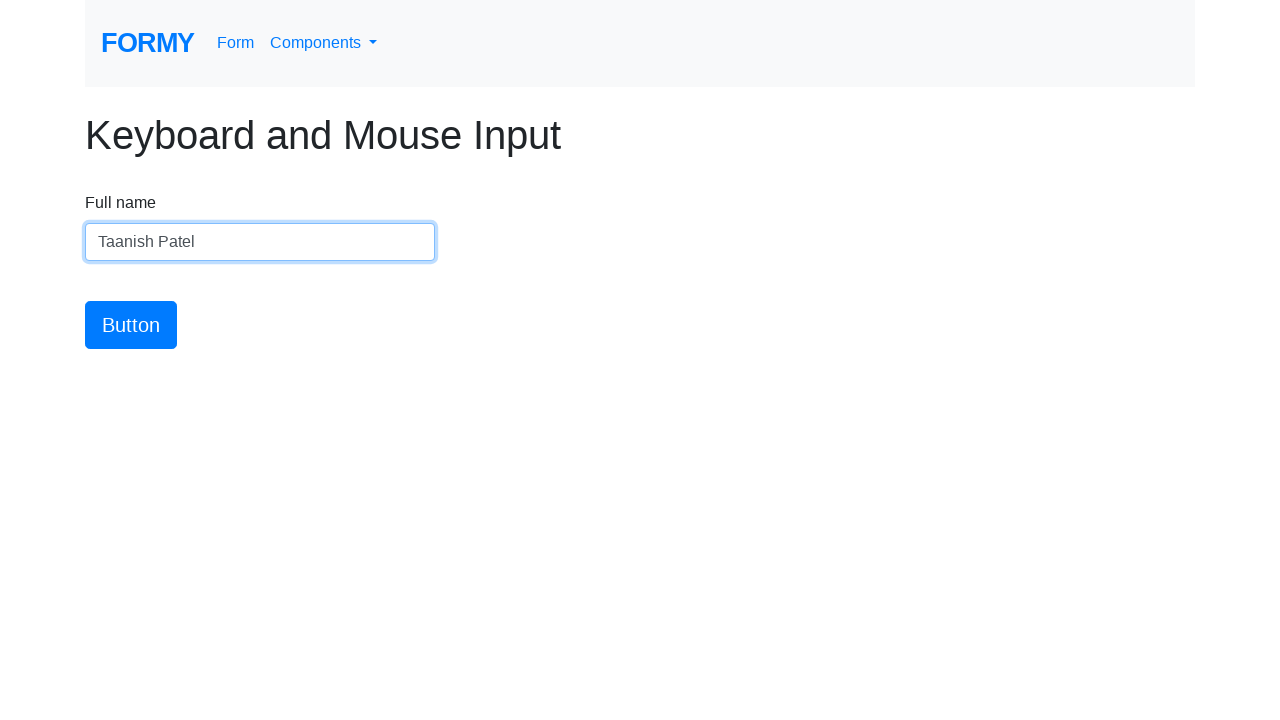

Clicked the submit button at (131, 325) on #button
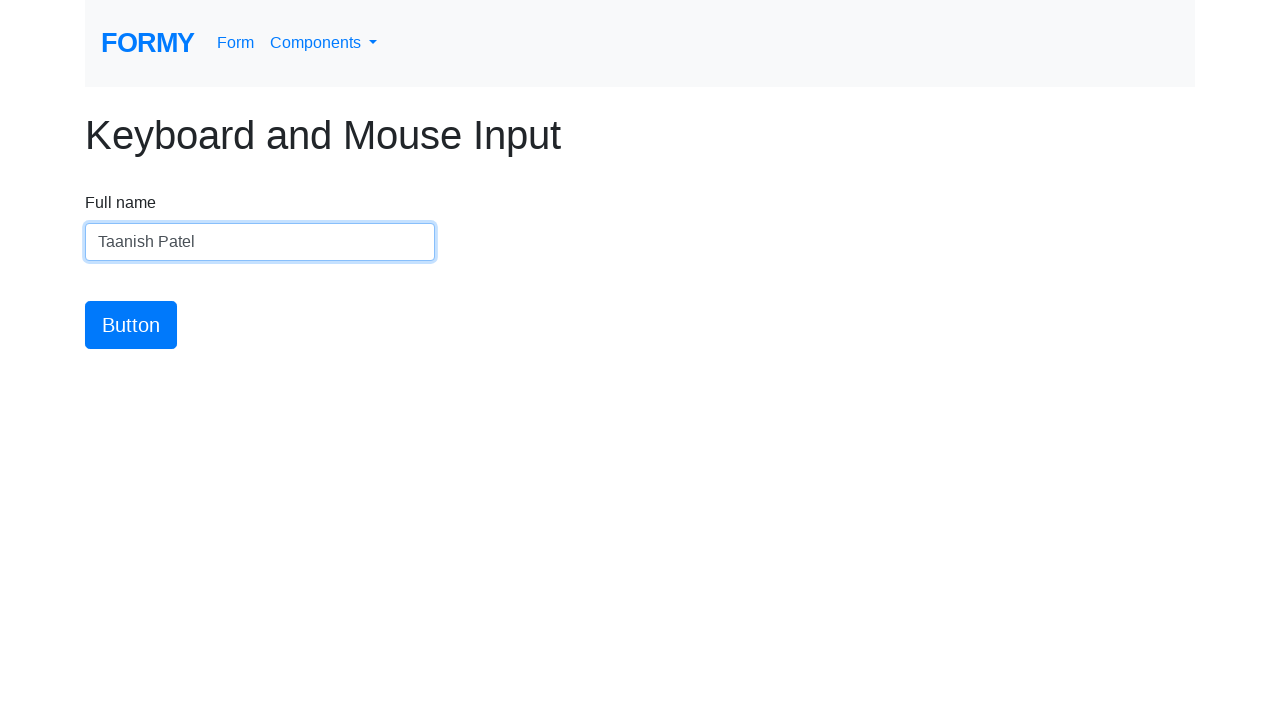

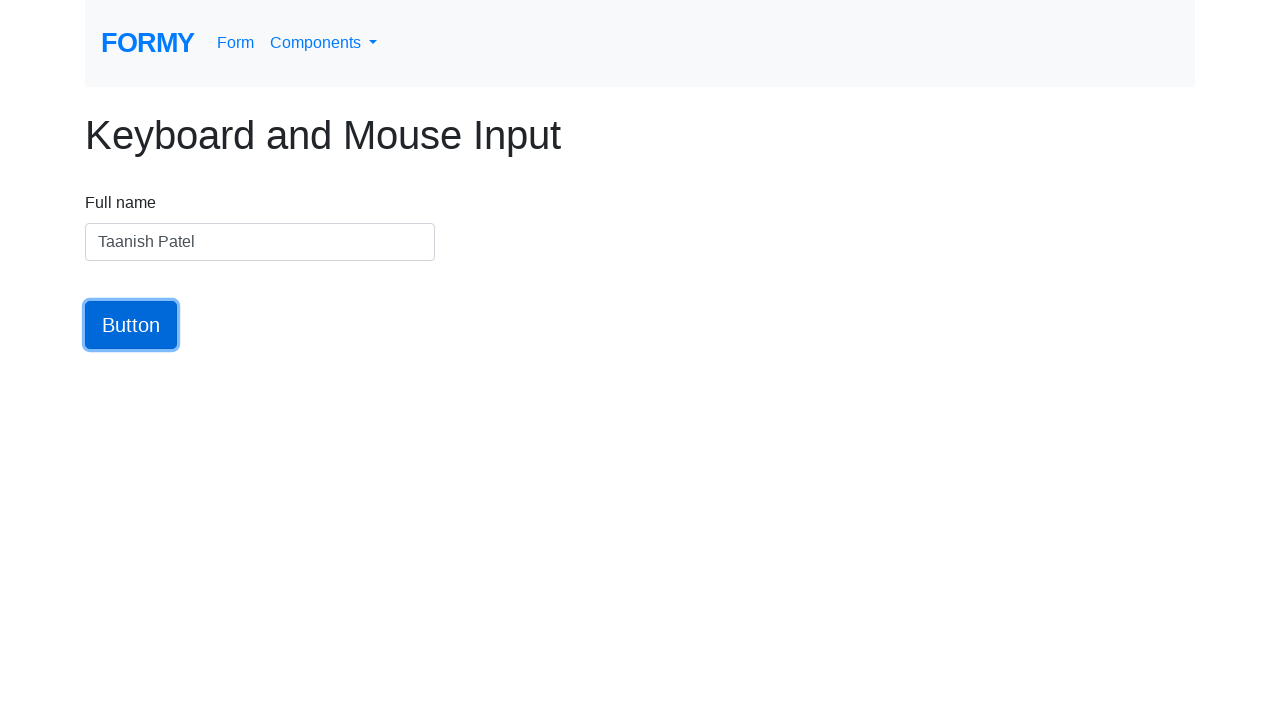